Tests drag and drop functionality within an iframe by dragging a draggable element and dropping it onto a droppable target

Starting URL: https://jqueryui.com/droppable/

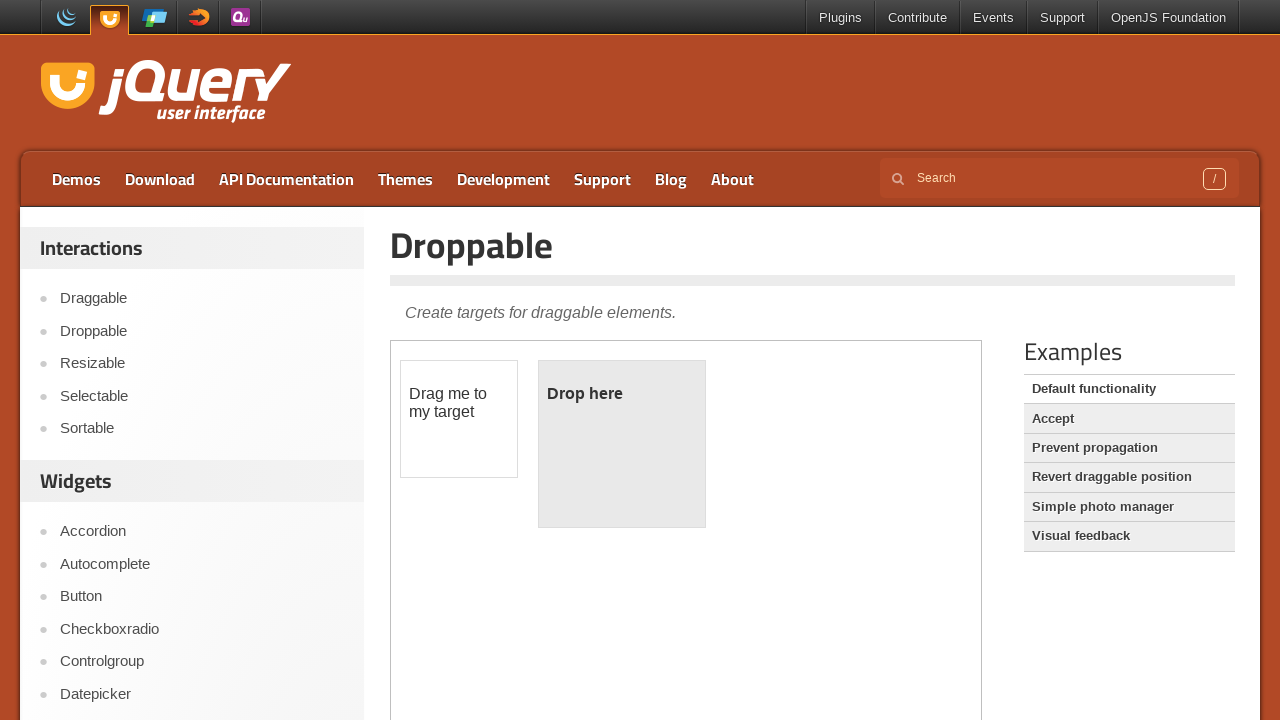

Navigated to jQuery UI droppable demo page
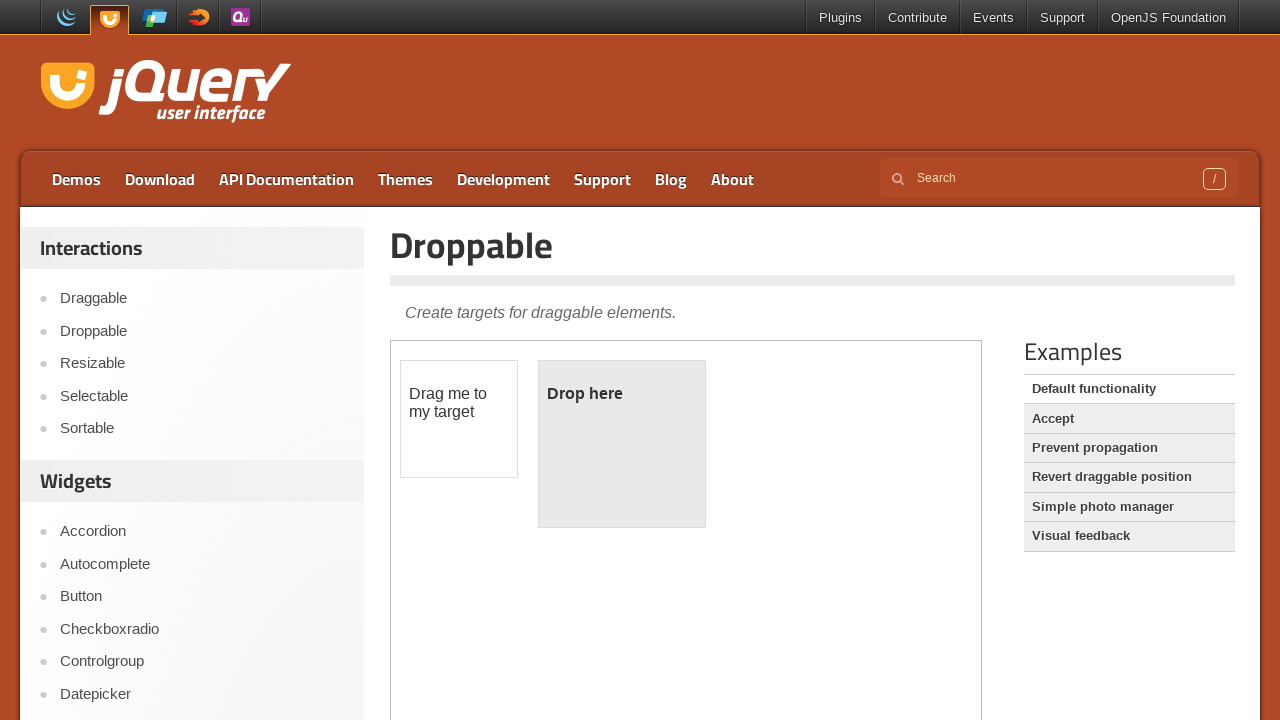

Located the demo iframe
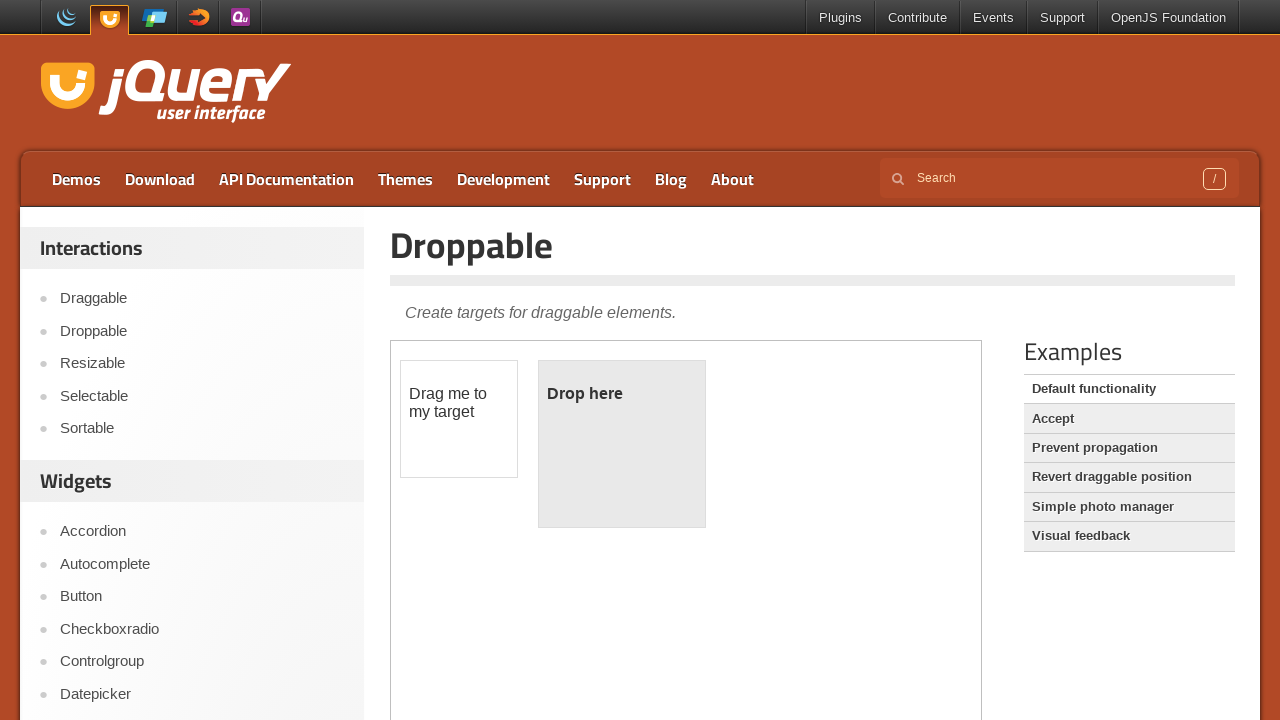

Located draggable element within iframe
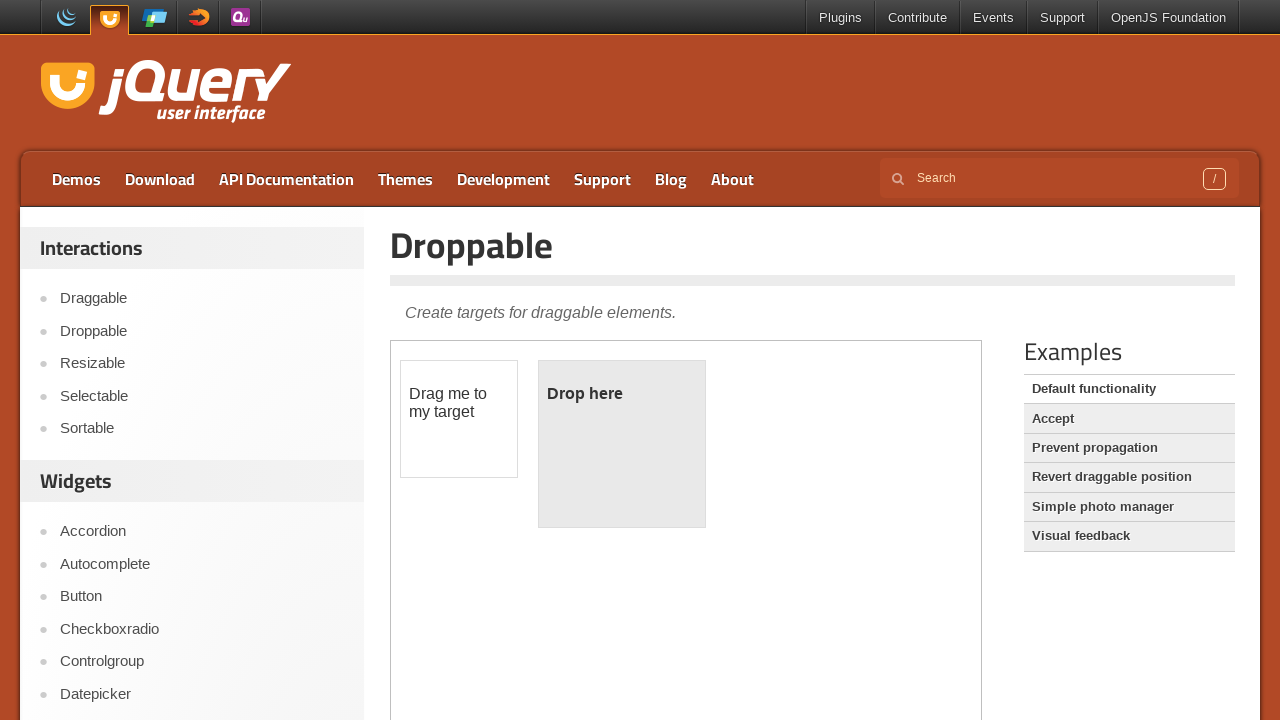

Located droppable target element within iframe
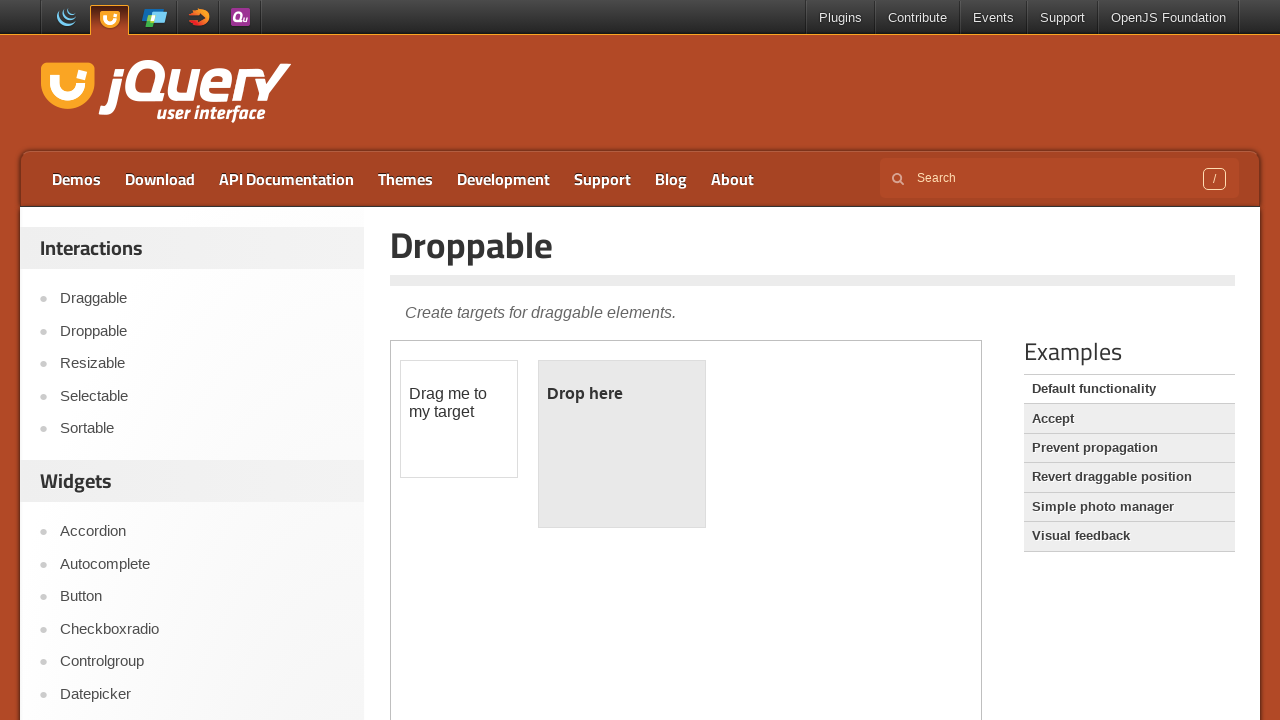

Dragged draggable element and dropped it onto droppable target at (622, 444)
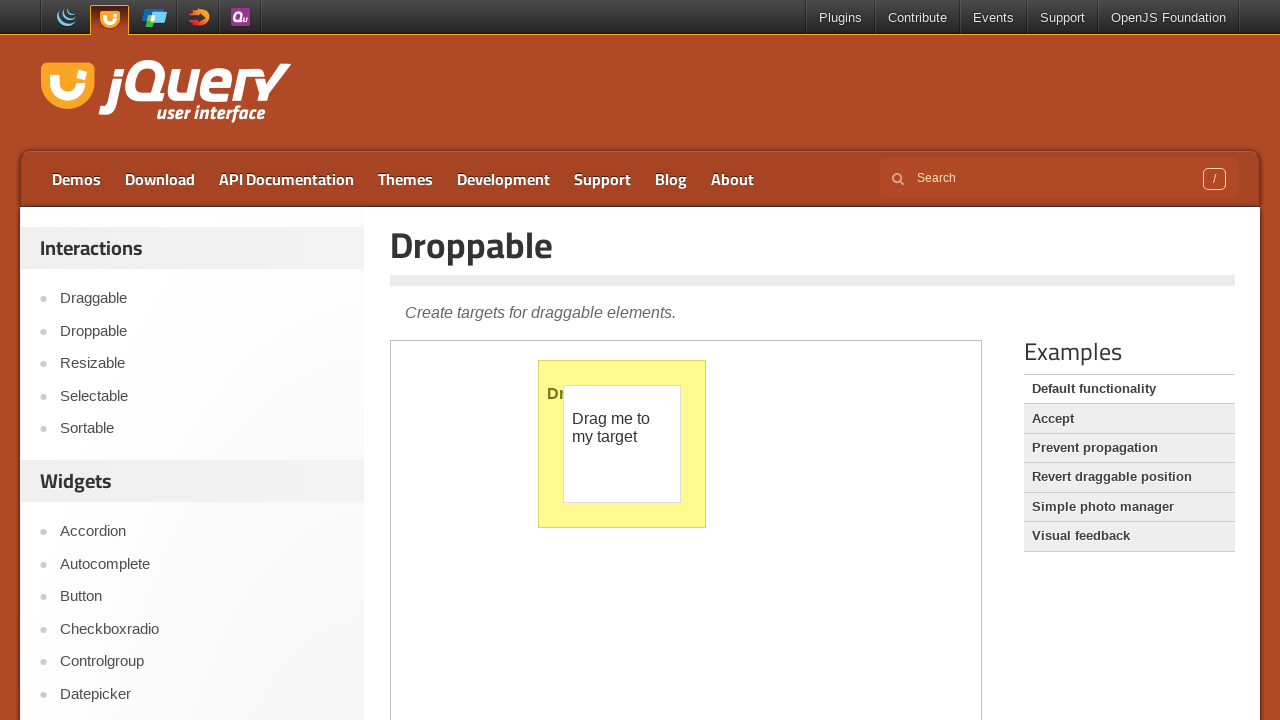

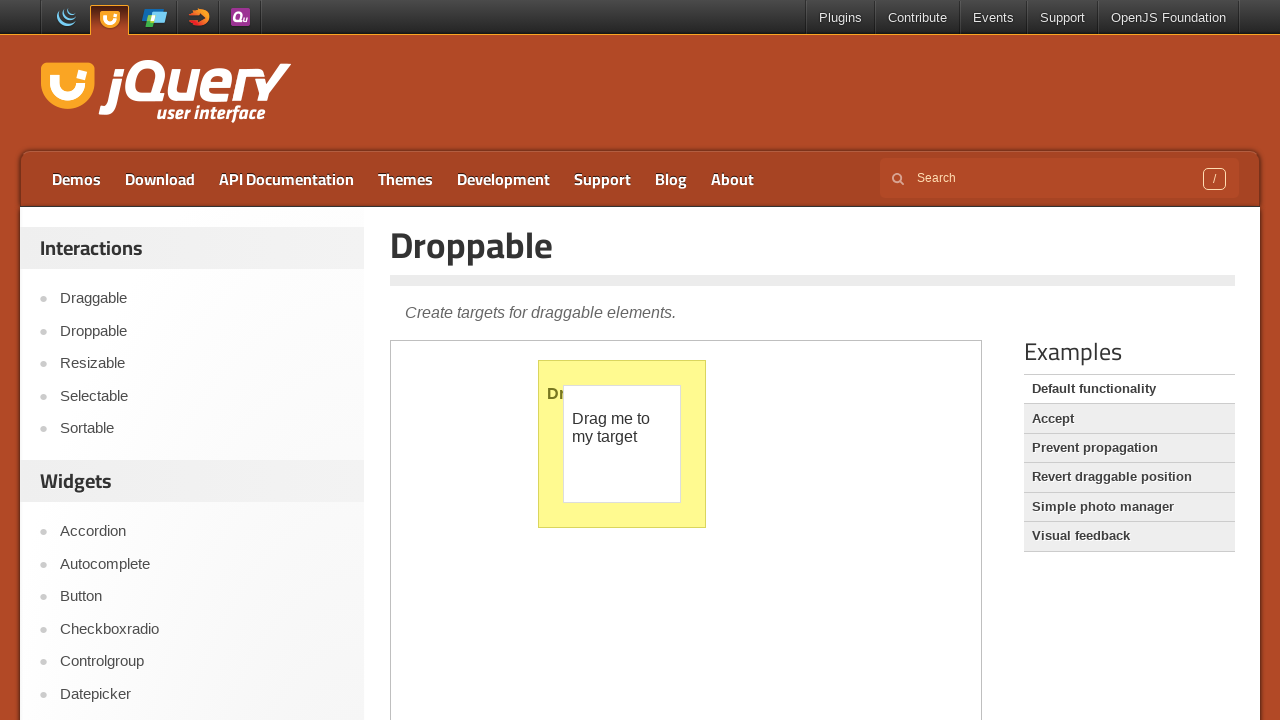